Tests displaying all items after filtering by navigating through Active and Completed then back to All

Starting URL: https://demo.playwright.dev/todomvc

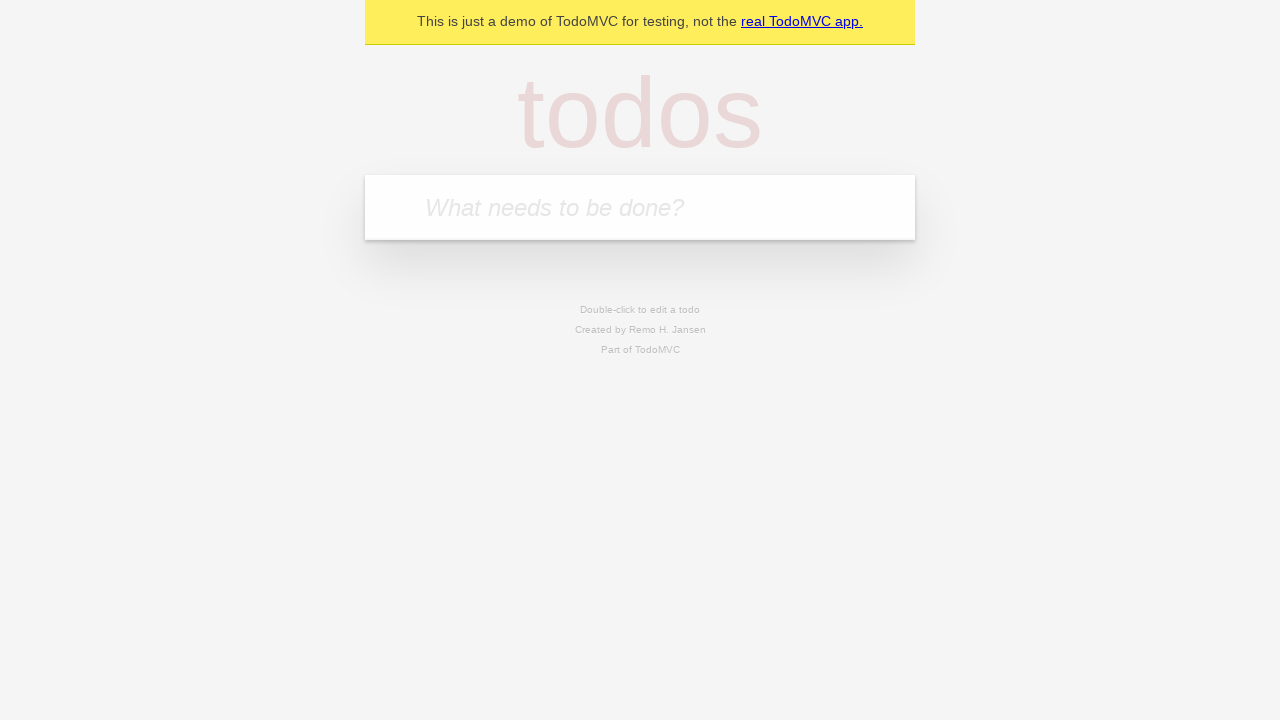

Filled todo input with 'buy some cheese' on internal:attr=[placeholder="What needs to be done?"i]
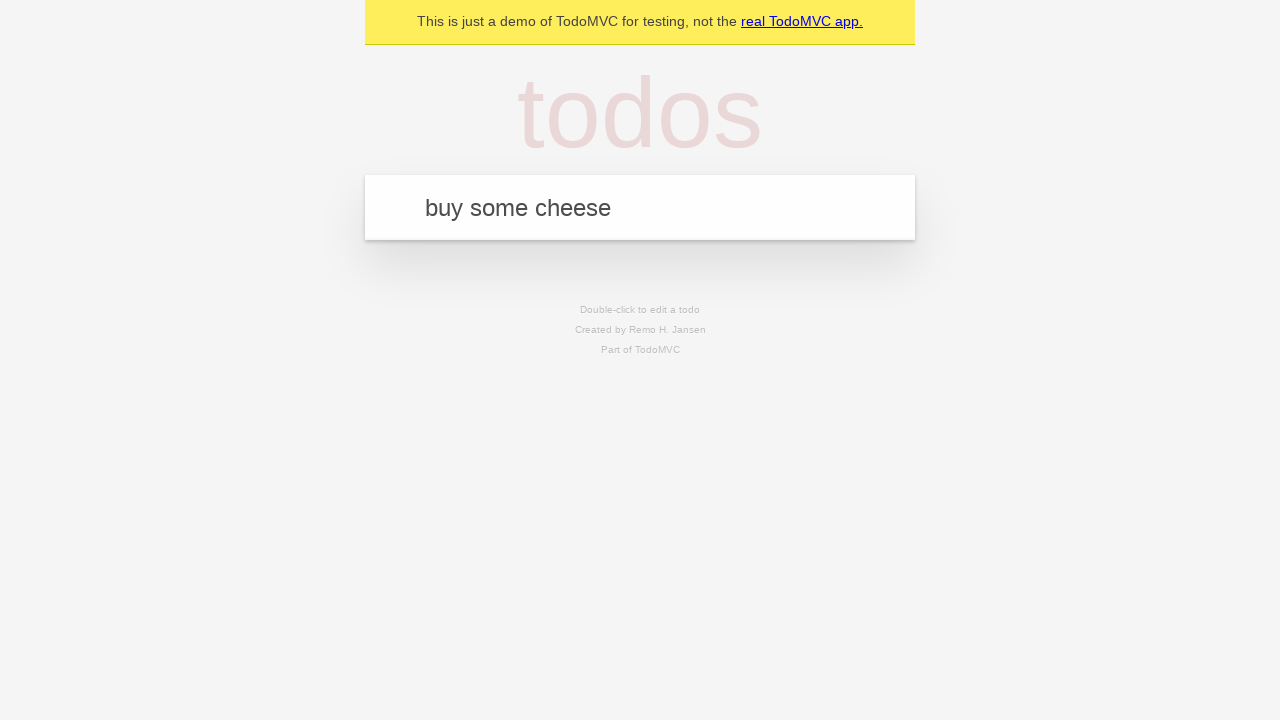

Pressed Enter to add todo 'buy some cheese' on internal:attr=[placeholder="What needs to be done?"i]
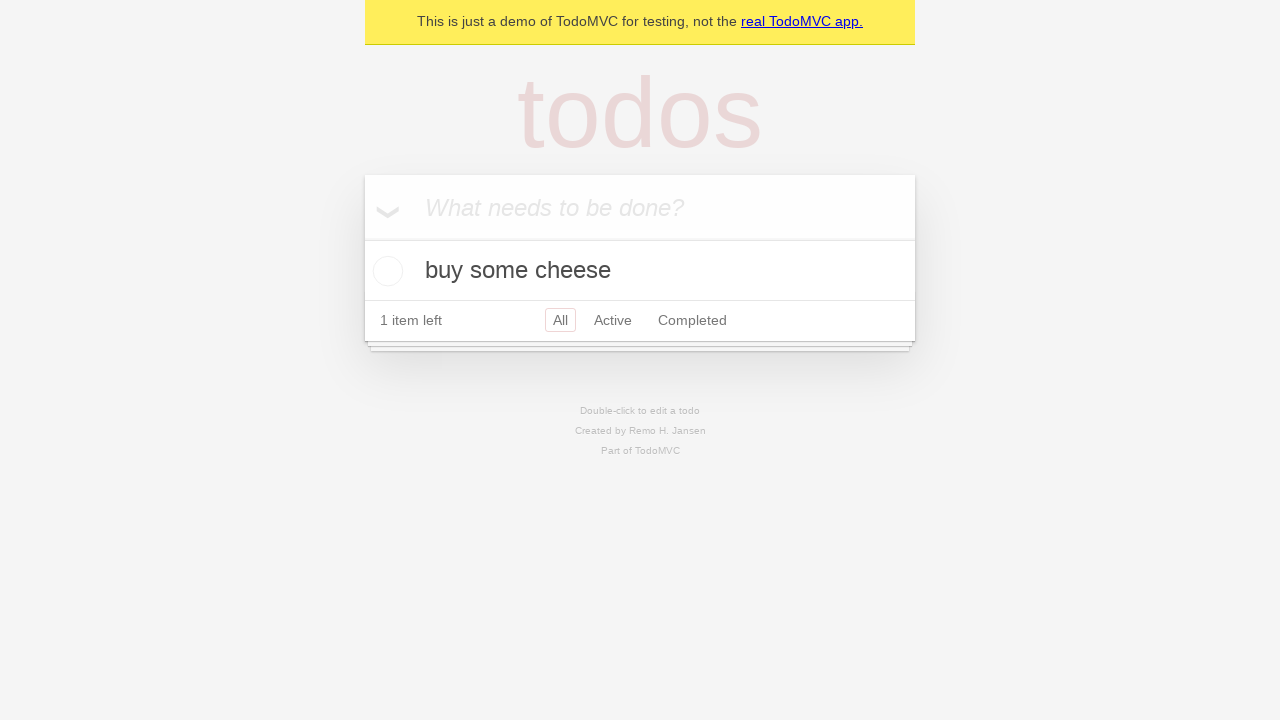

Filled todo input with 'feed the cat' on internal:attr=[placeholder="What needs to be done?"i]
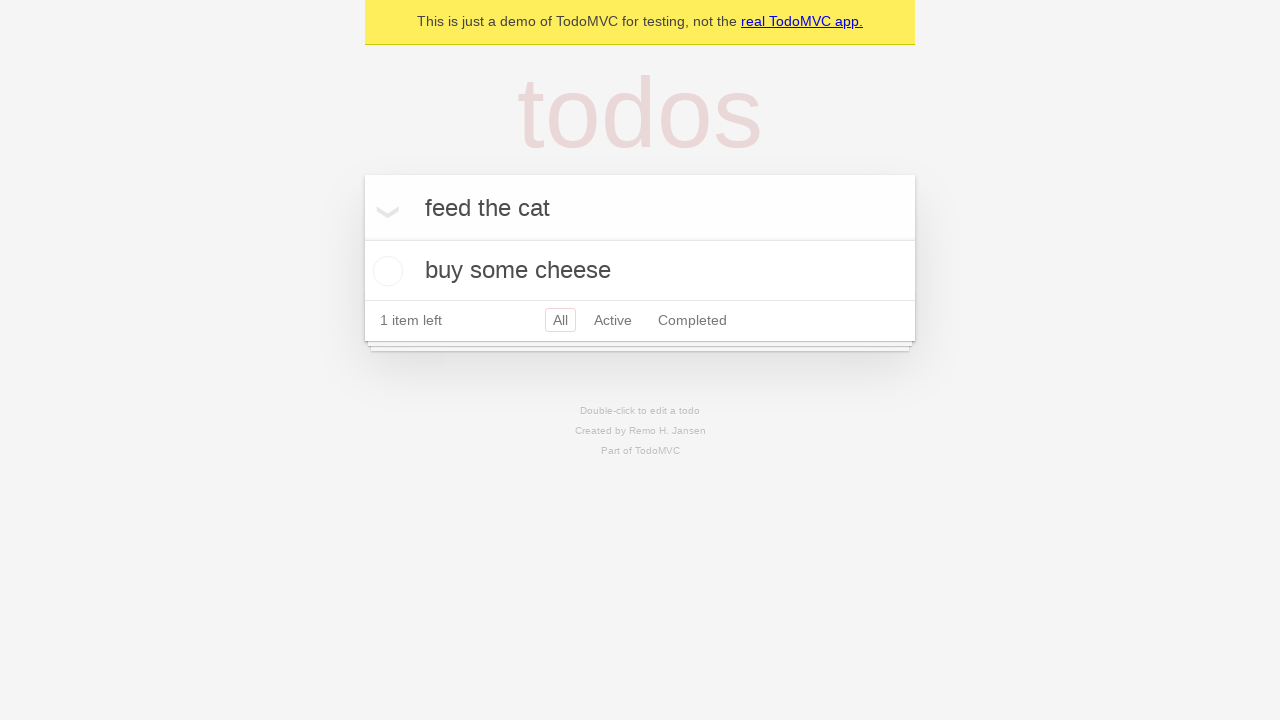

Pressed Enter to add todo 'feed the cat' on internal:attr=[placeholder="What needs to be done?"i]
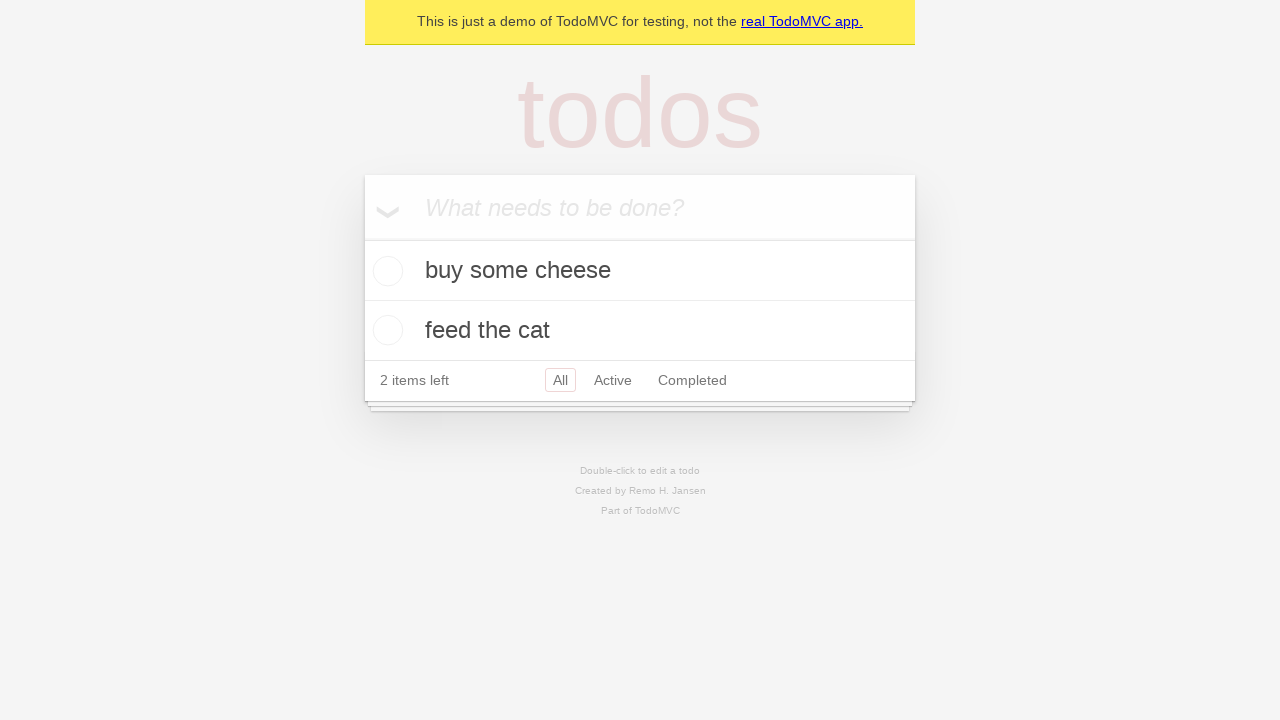

Filled todo input with 'book a doctors appointment' on internal:attr=[placeholder="What needs to be done?"i]
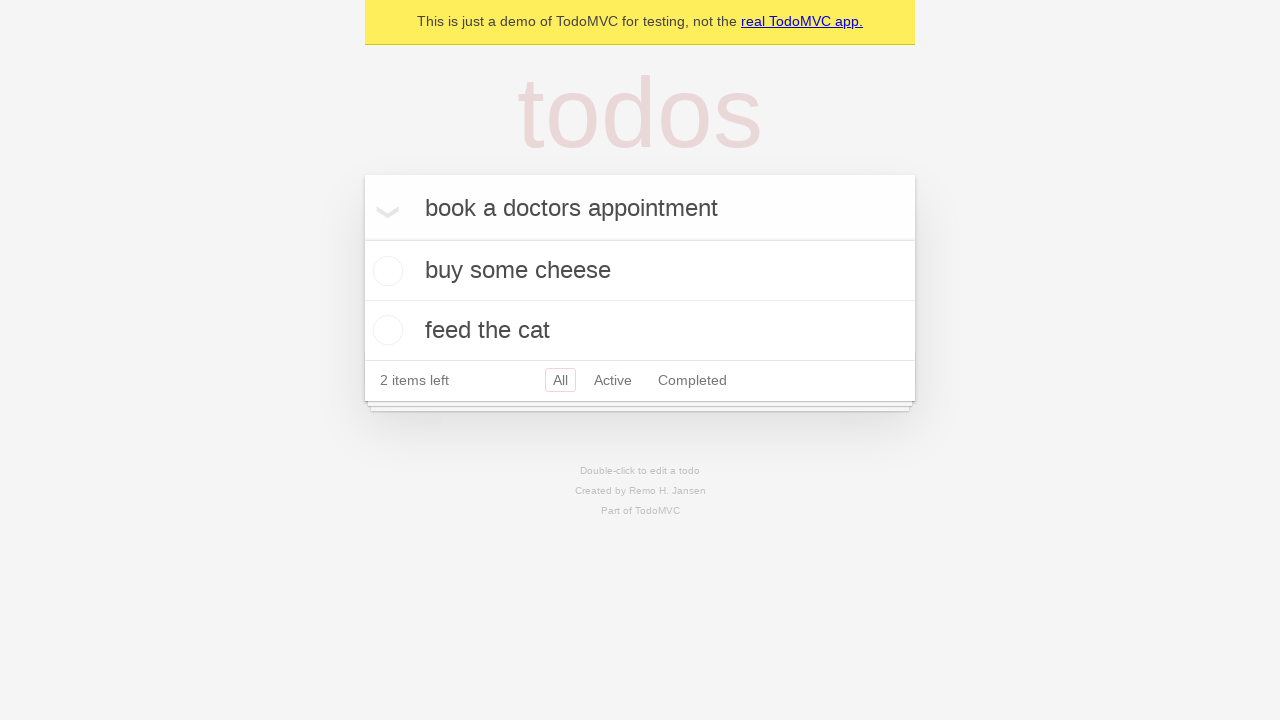

Pressed Enter to add todo 'book a doctors appointment' on internal:attr=[placeholder="What needs to be done?"i]
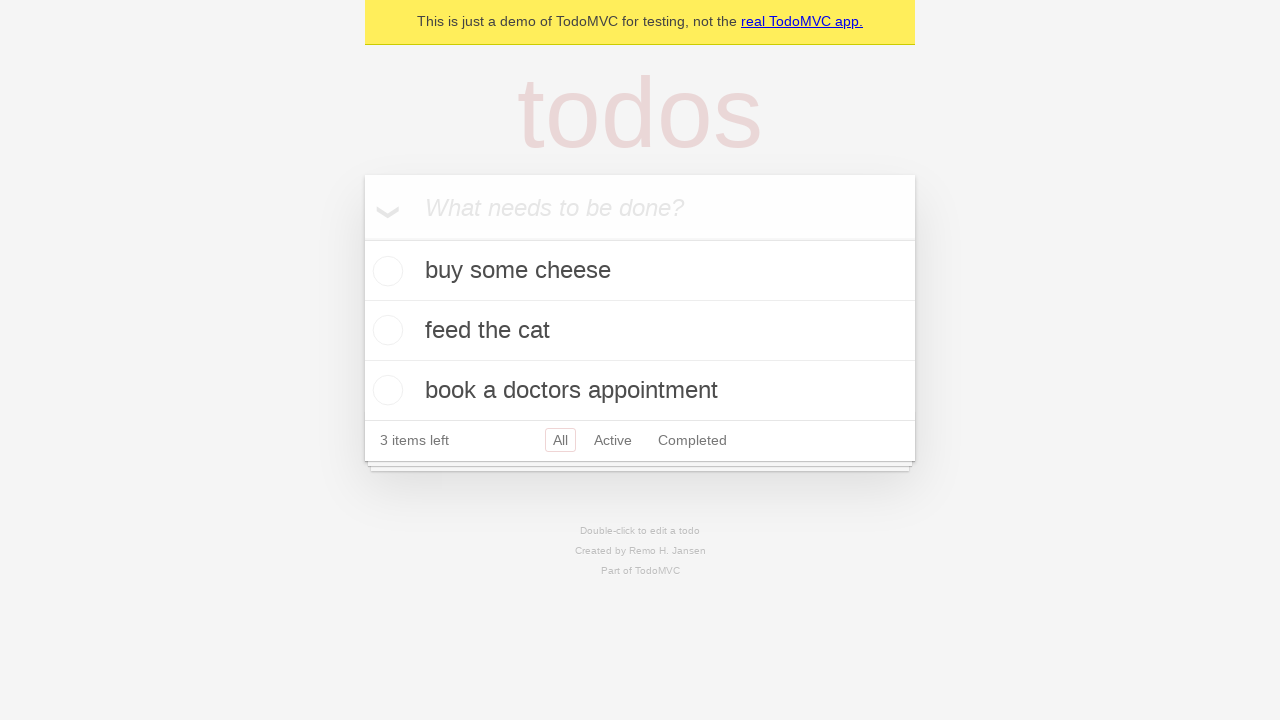

Checked the second todo item at (385, 330) on [data-testid='todo-item'] >> nth=1 >> internal:role=checkbox
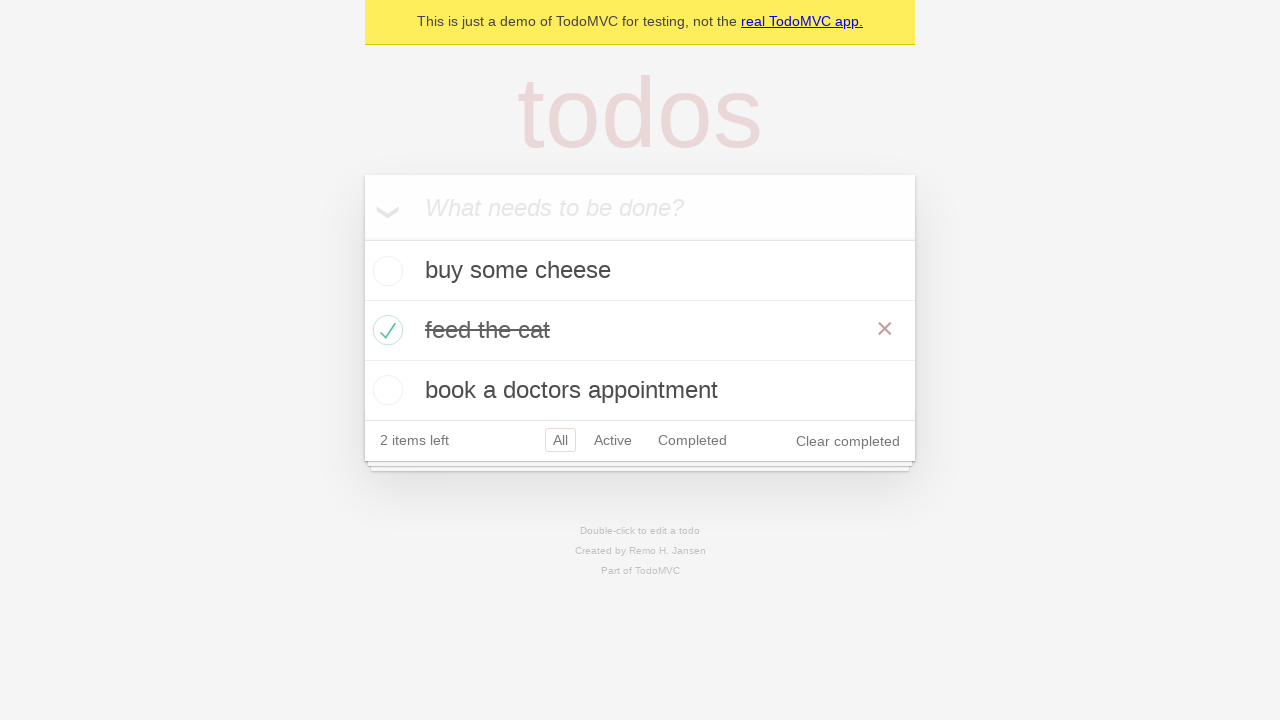

Clicked 'Active' filter link at (613, 440) on internal:role=link[name="Active"i]
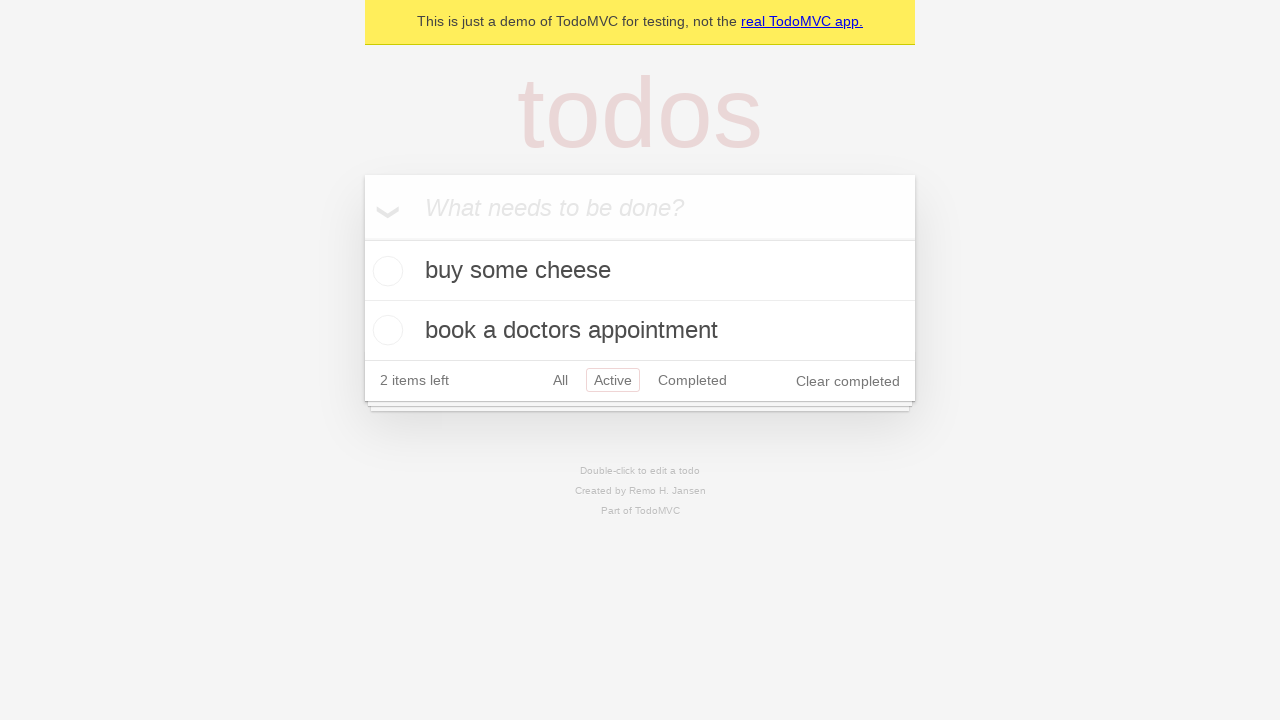

Clicked 'Completed' filter link at (692, 380) on internal:role=link[name="Completed"i]
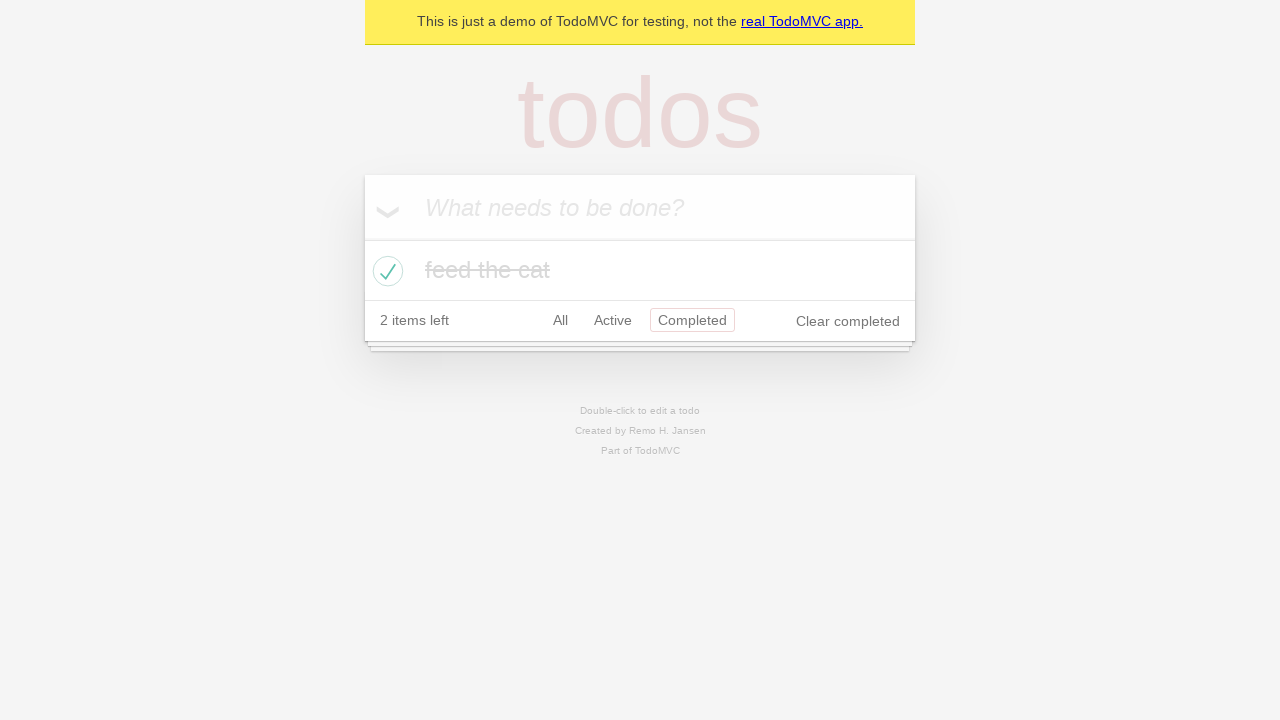

Clicked 'All' filter link to display all items at (560, 320) on internal:role=link[name="All"i]
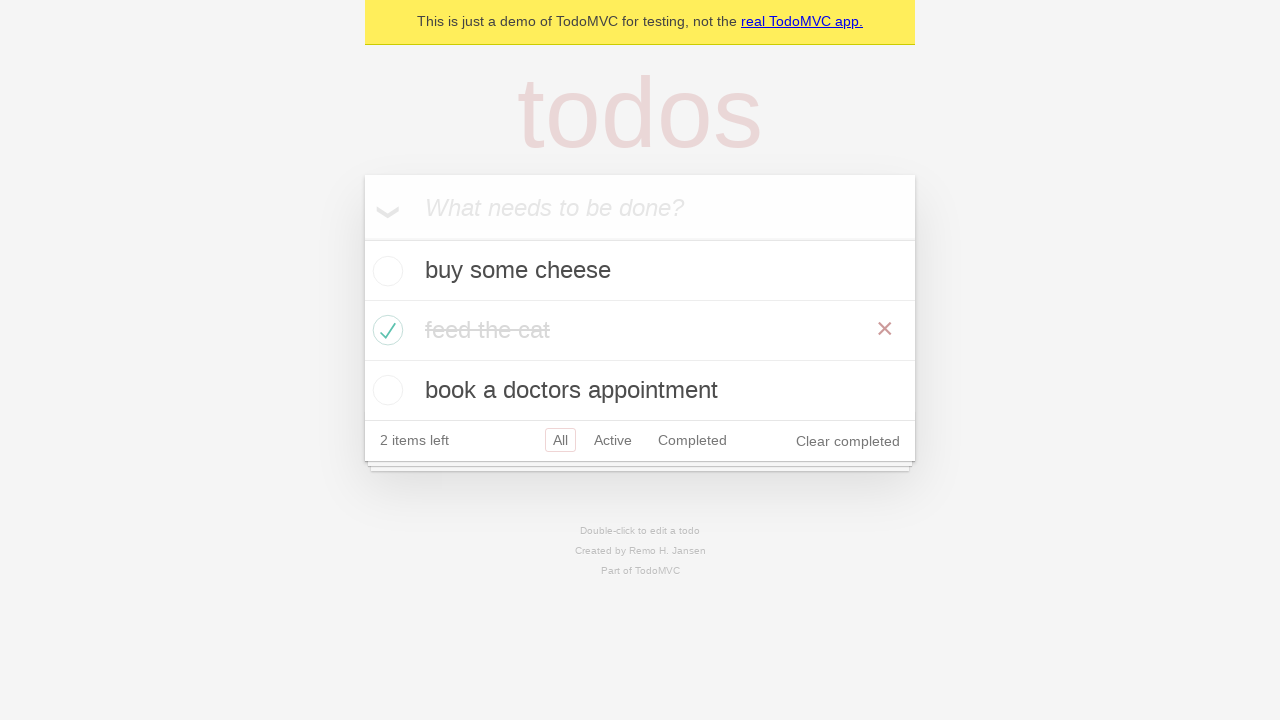

Verified all 3 todo items are visible
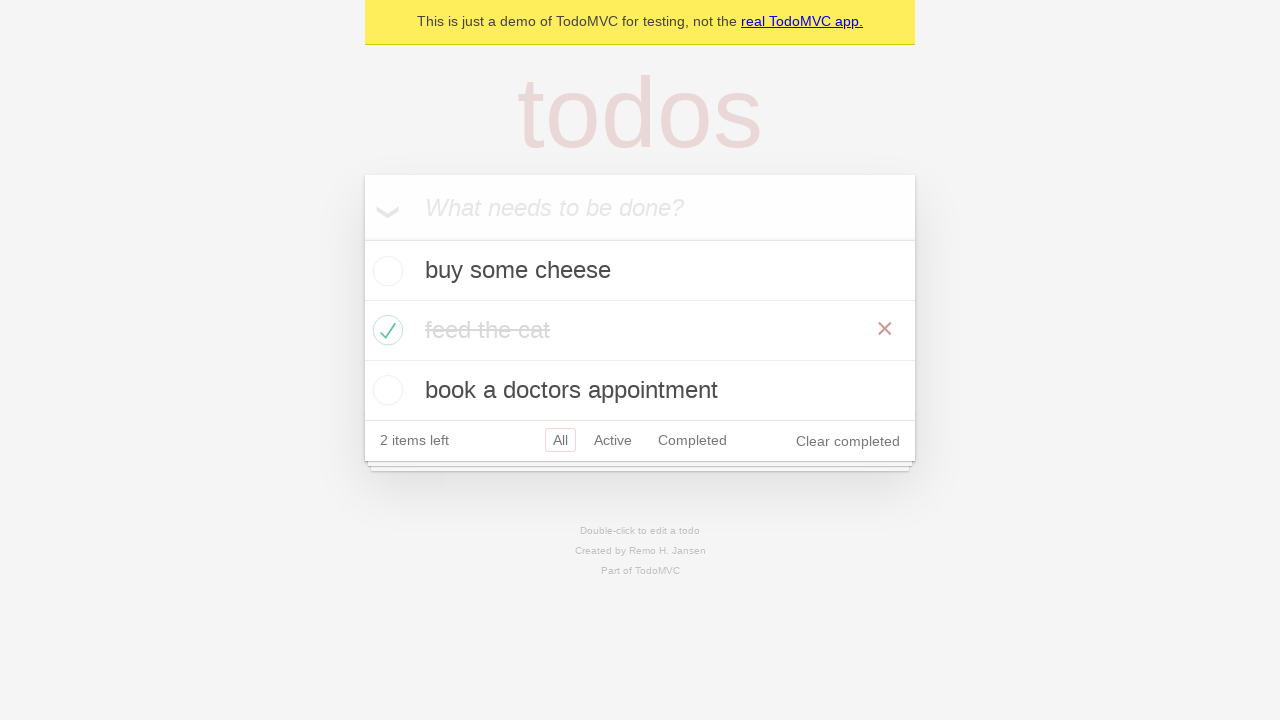

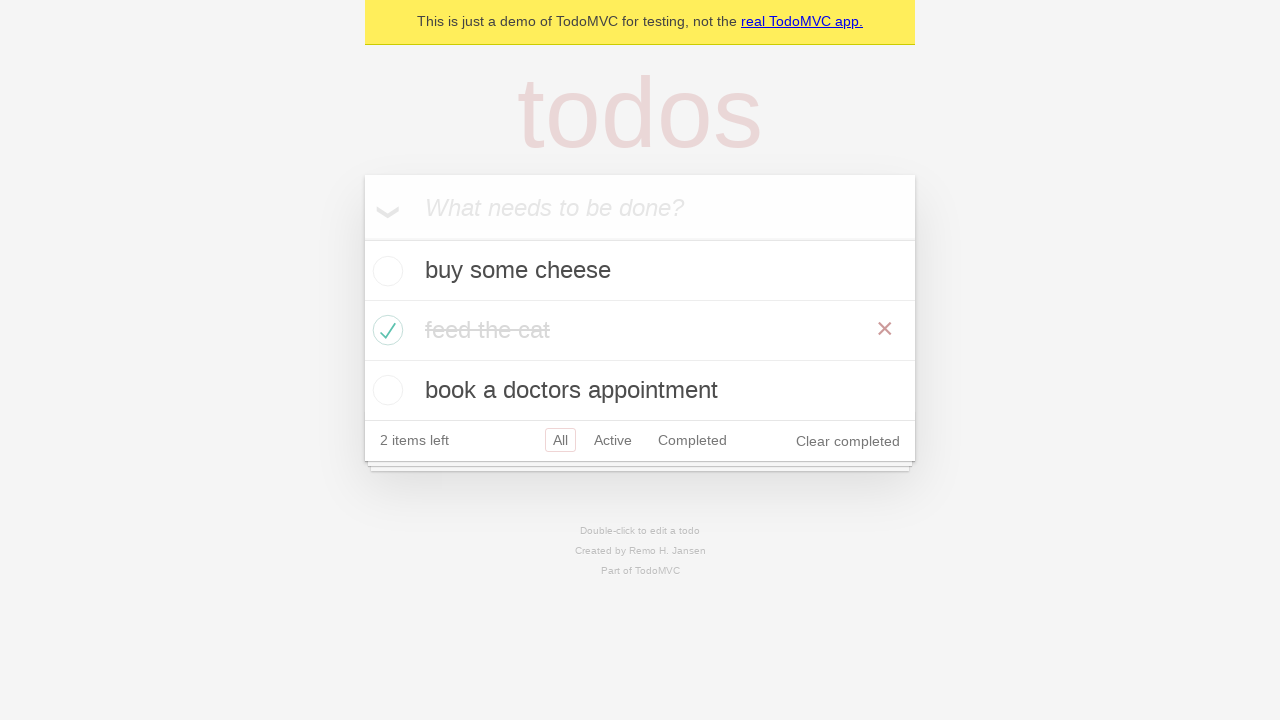